Navigates to The Testing Academy website and verifies the page loads by checking the title is present

Starting URL: https://thetestingacademy.com

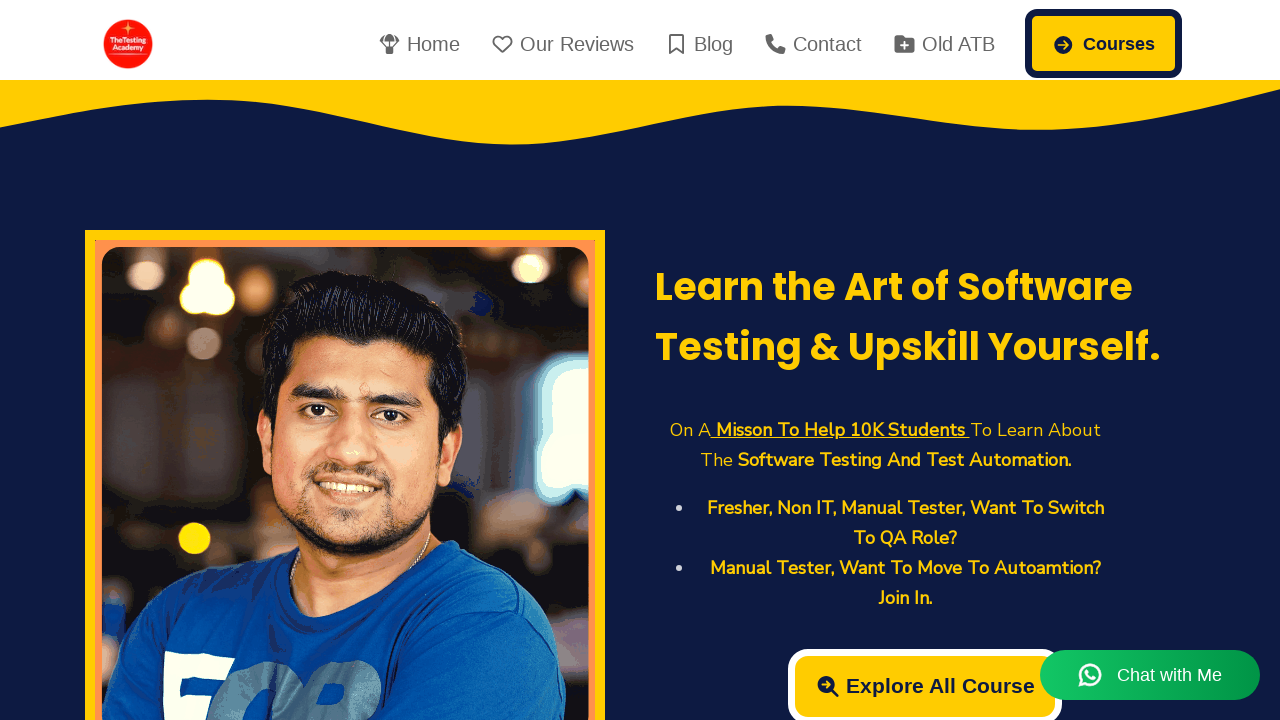

Navigated to The Testing Academy website
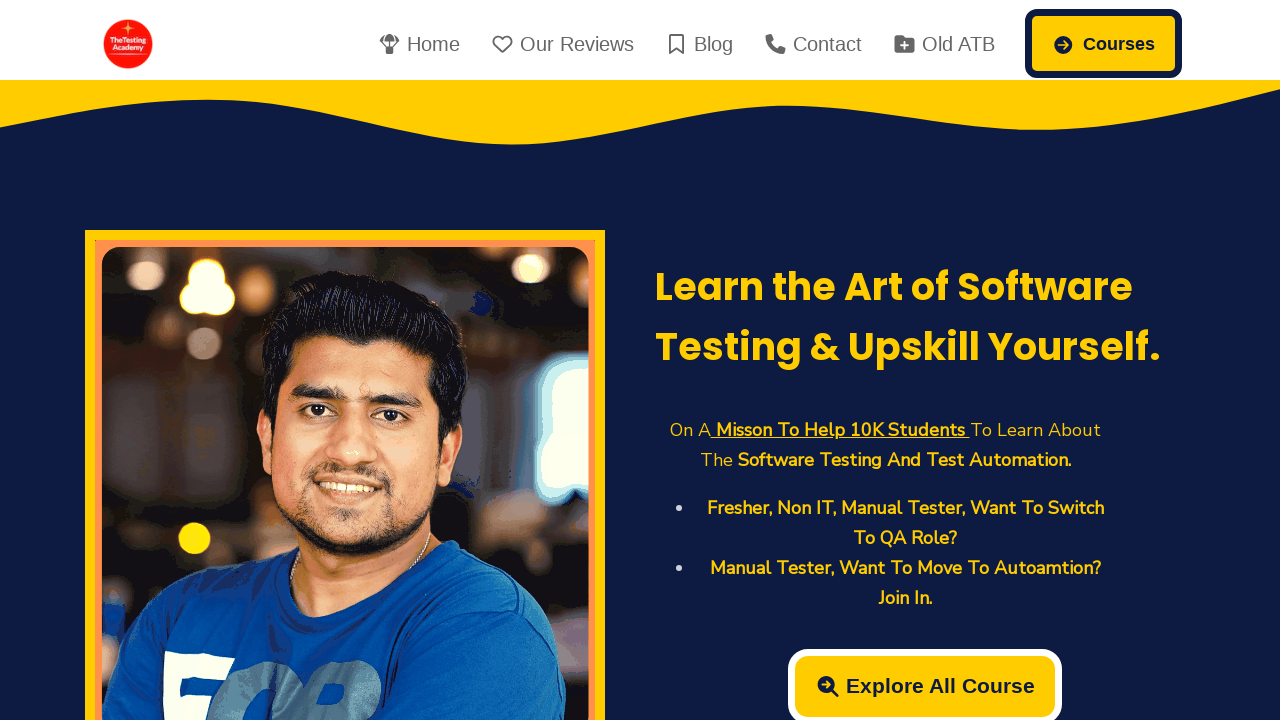

Page loaded with domcontentloaded state
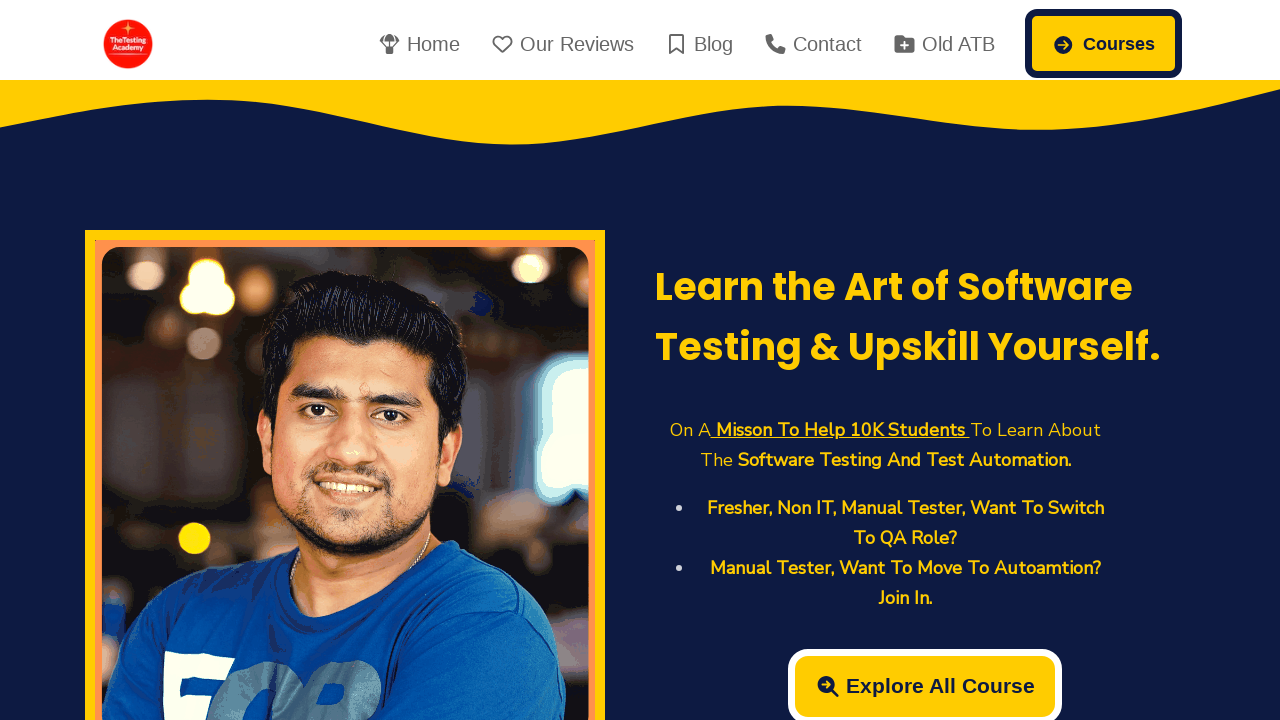

Retrieved page title
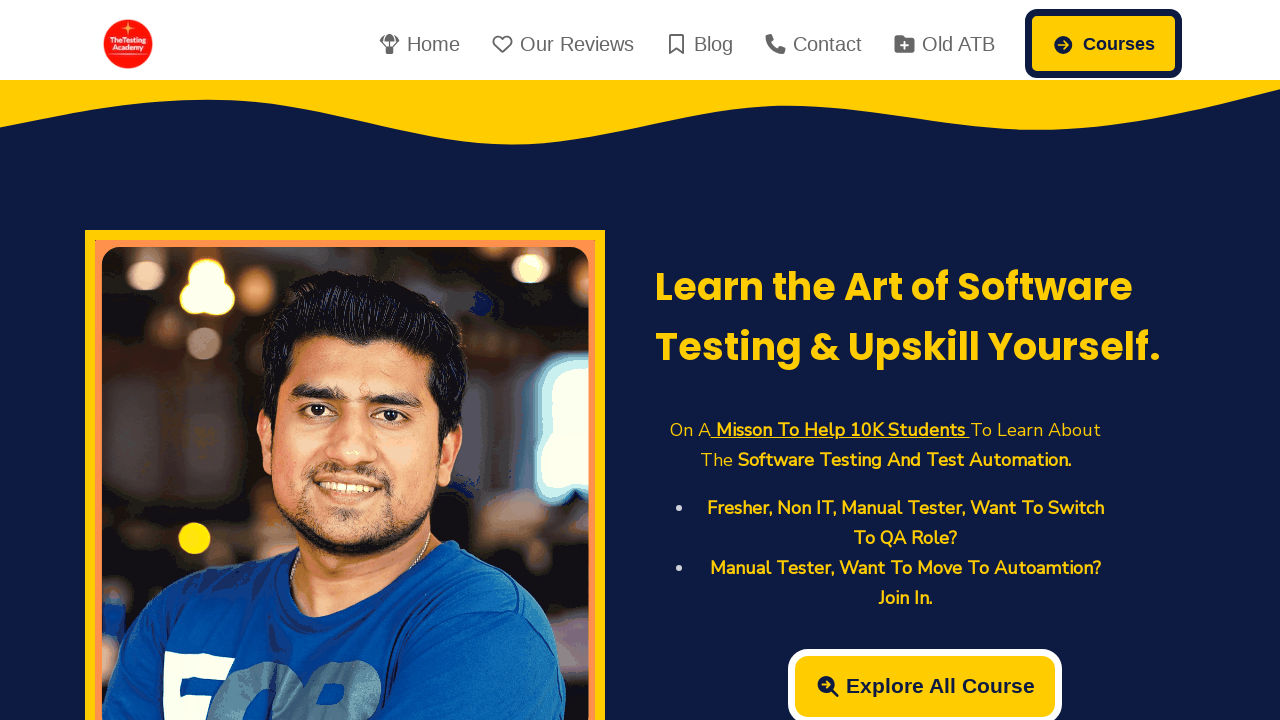

Verified page title is present and not empty
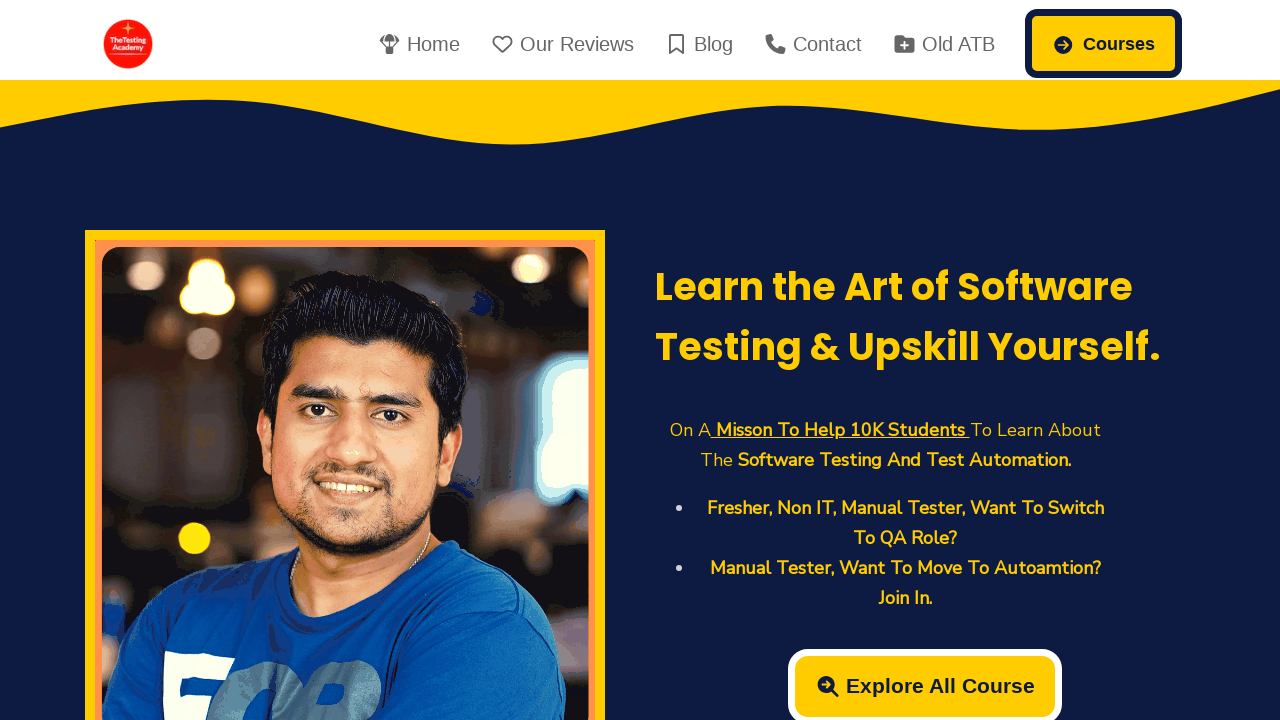

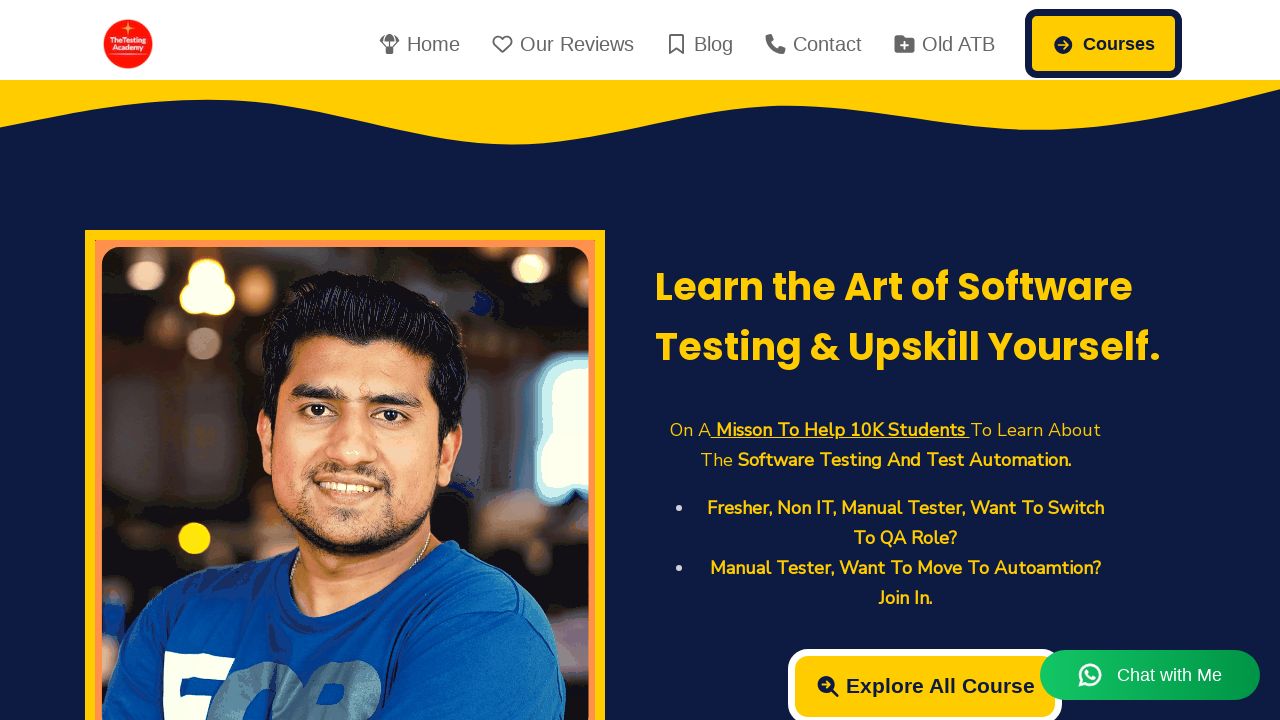